Tests dropdown selection by visible text label, selecting "Option 2"

Starting URL: https://the-internet.herokuapp.com/dropdown

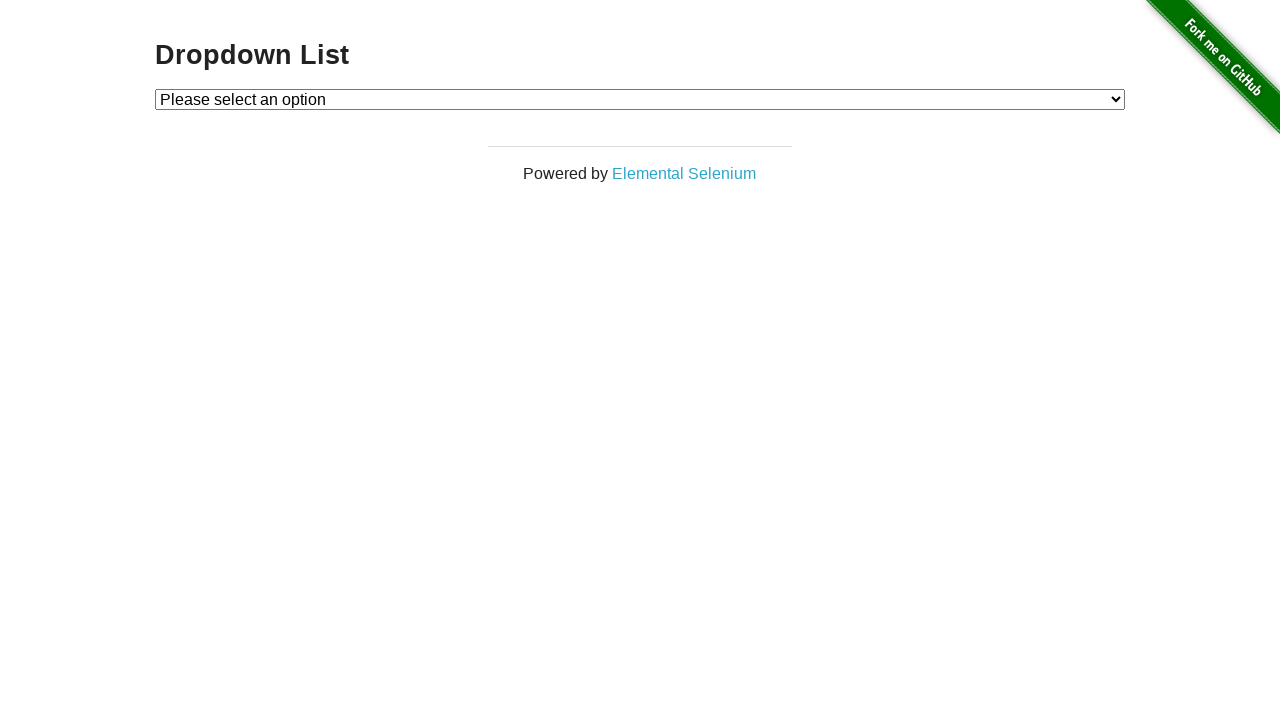

Navigated to dropdown page
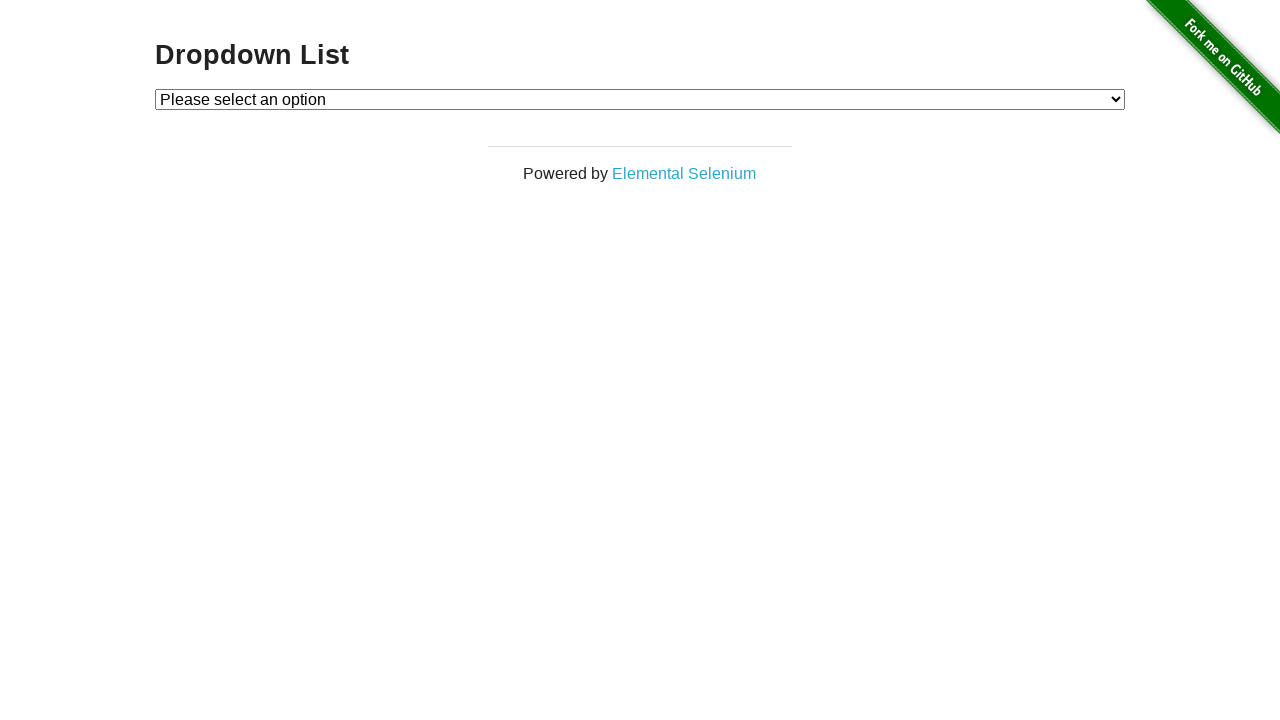

Selected 'Option 2' from dropdown by visible text on #dropdown
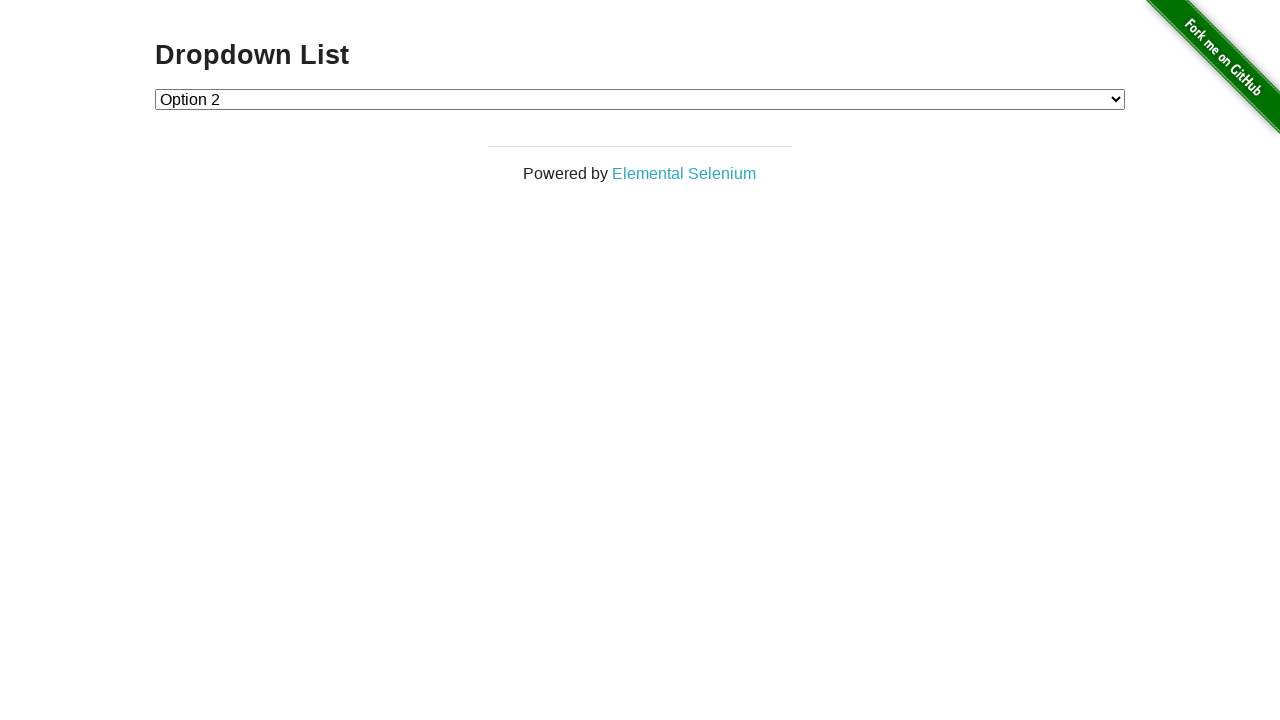

Verified dropdown value is '2' after selection
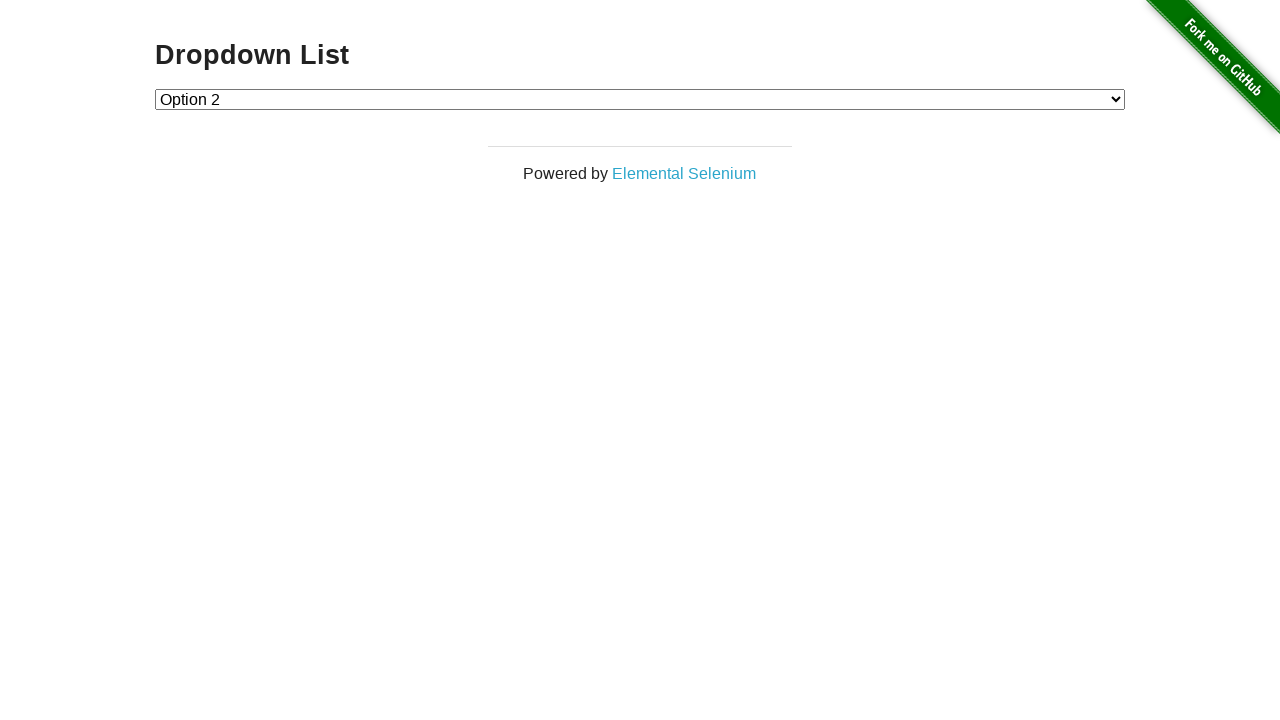

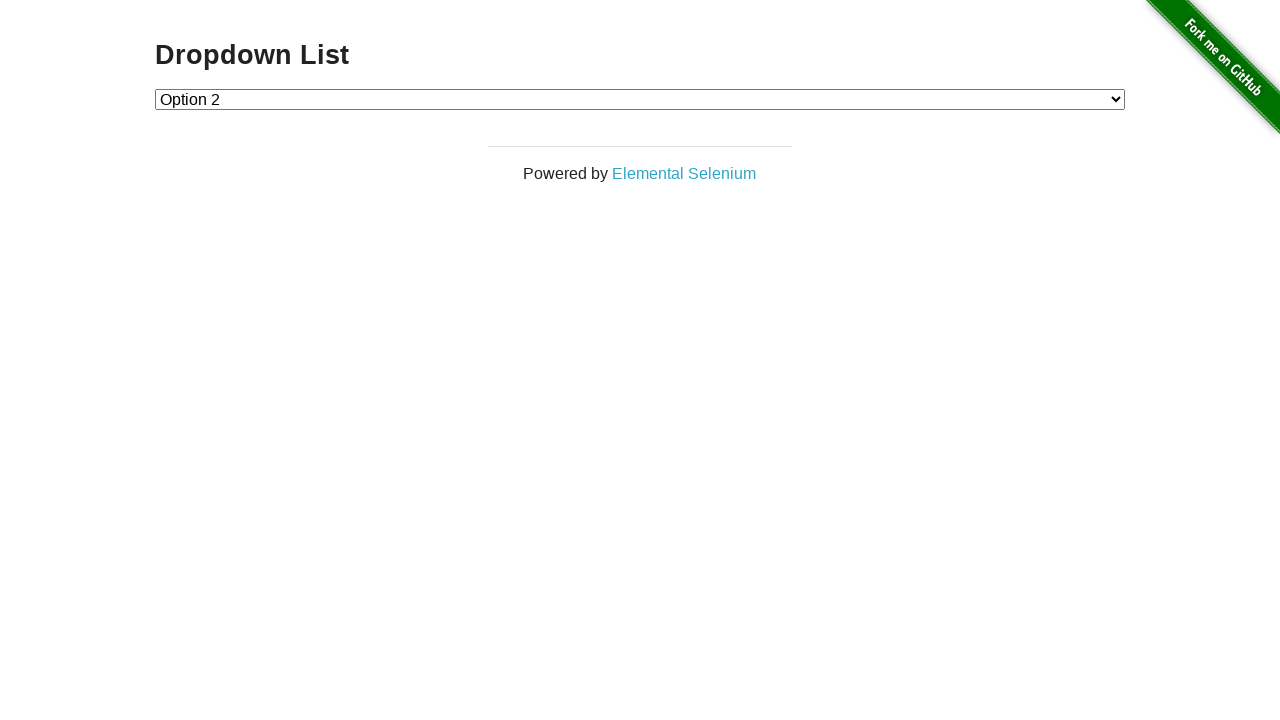